Tests a registration form by filling in personal information fields (name, email, phone, address) and submitting the form to verify successful registration

Starting URL: http://suninjuly.github.io/registration1.html

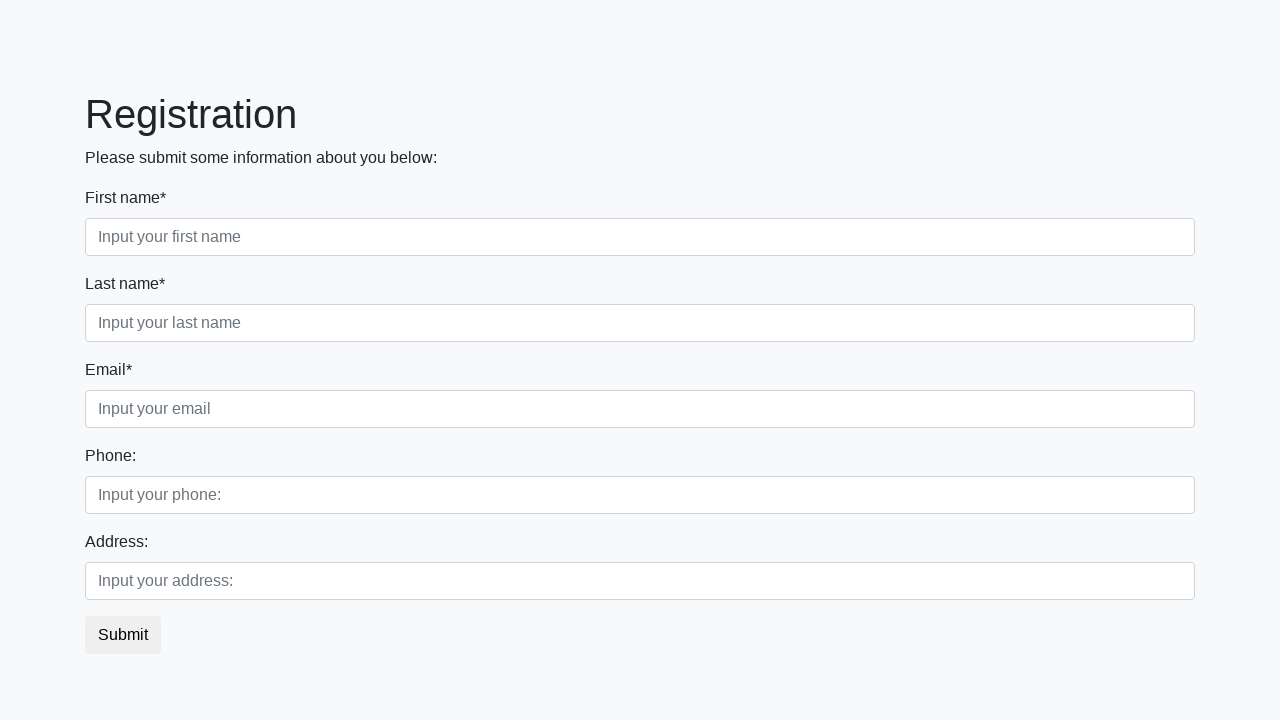

Filled first name field with 'Ivan' on .first[placeholder='Input your first name']
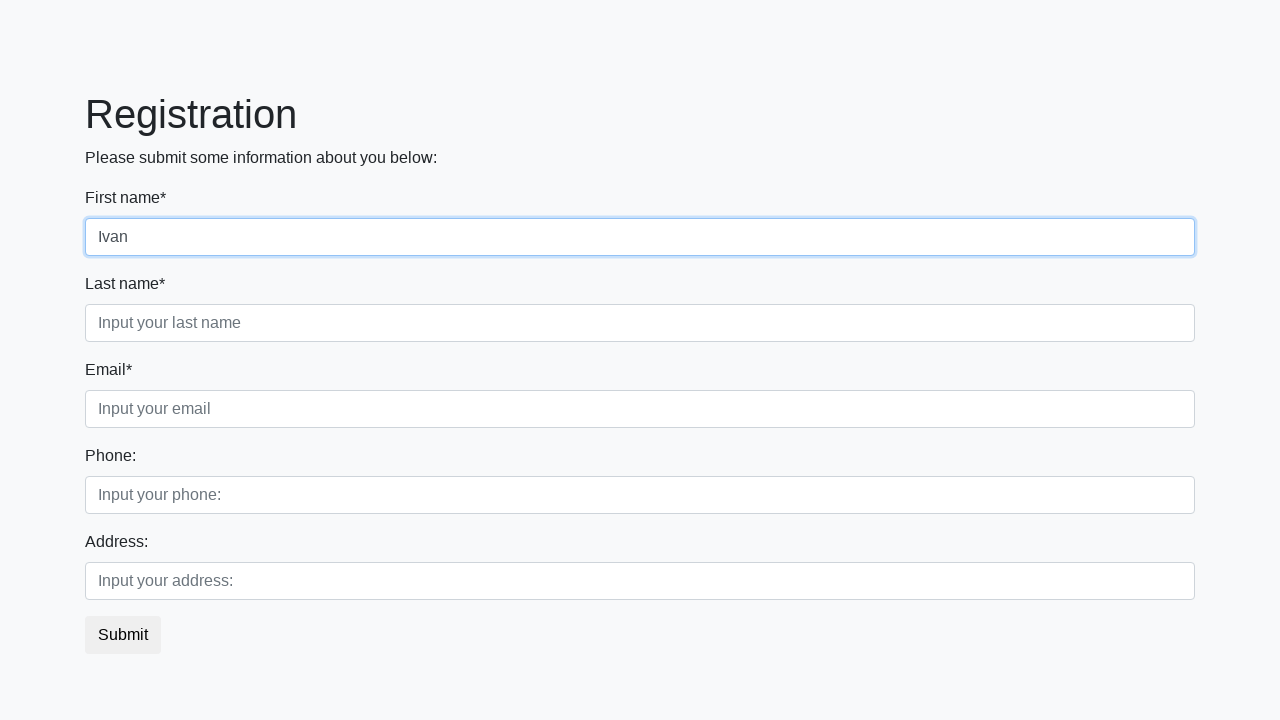

Filled last name field with 'Petrov' on .second[placeholder='Input your last name']
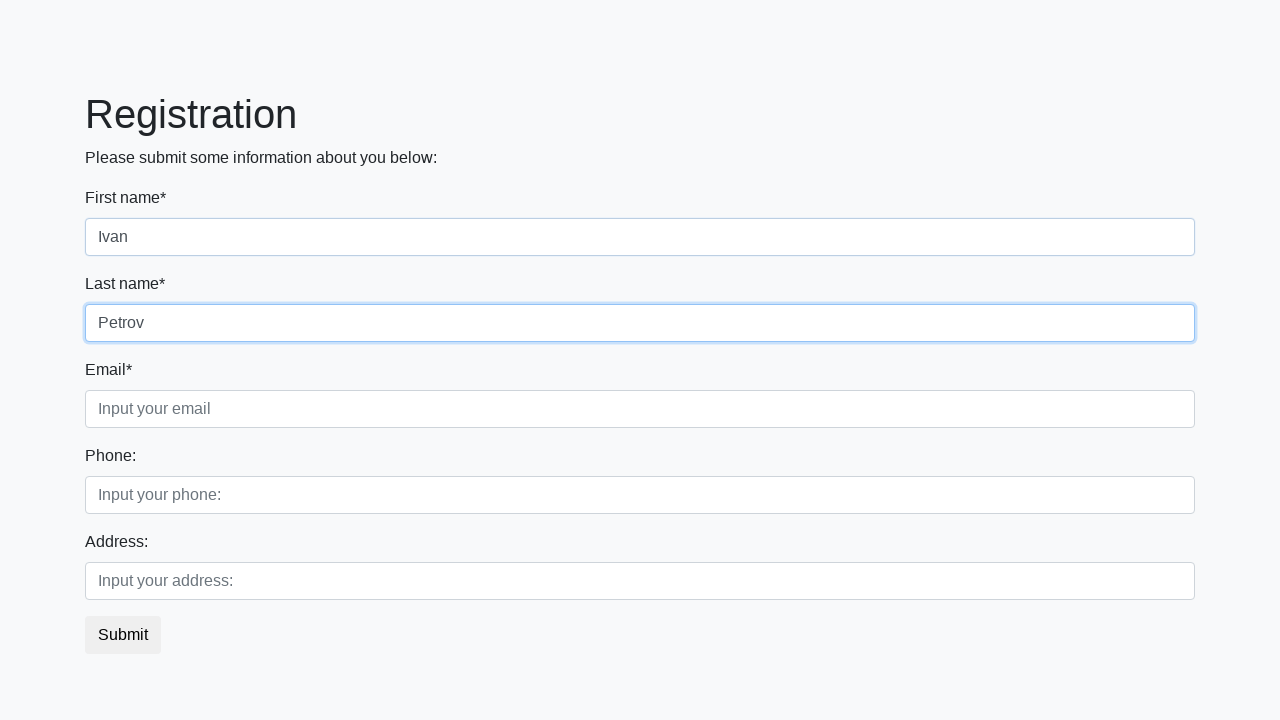

Filled email field with 'petrov@mail.ru' on .third[placeholder='Input your email']
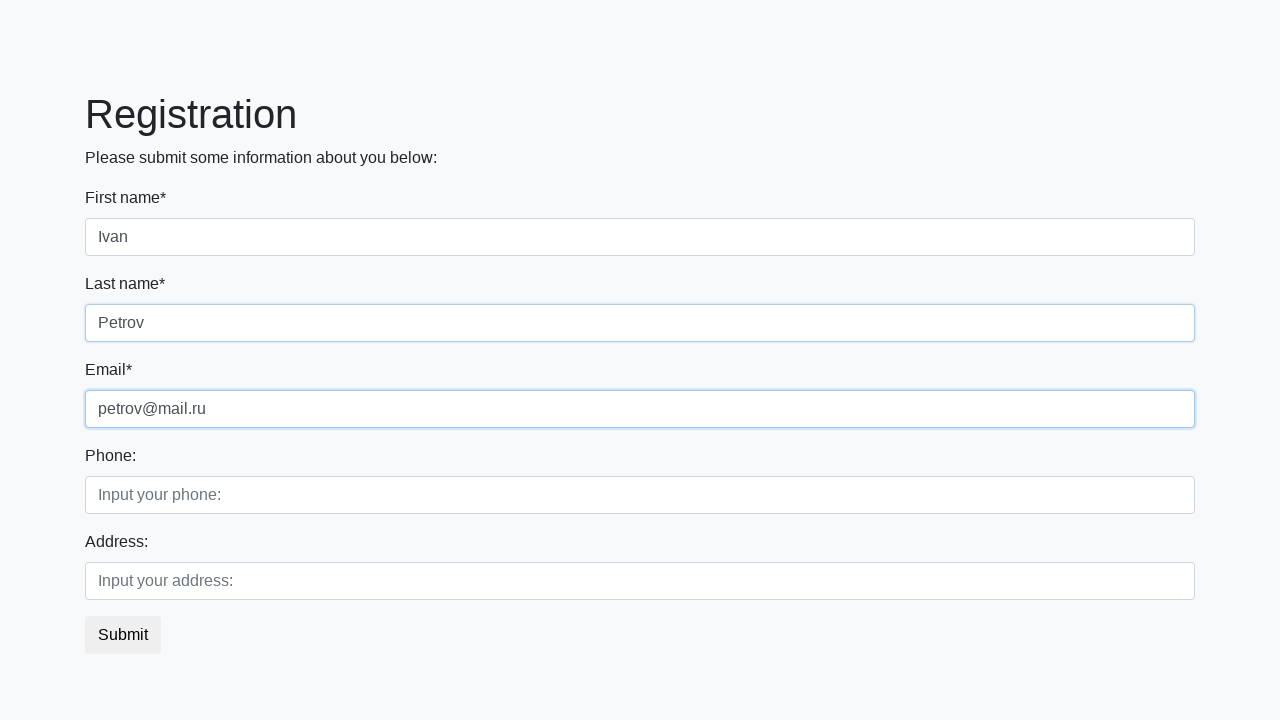

Filled phone number field with '+74951234567' on .first[placeholder='Input your phone:']
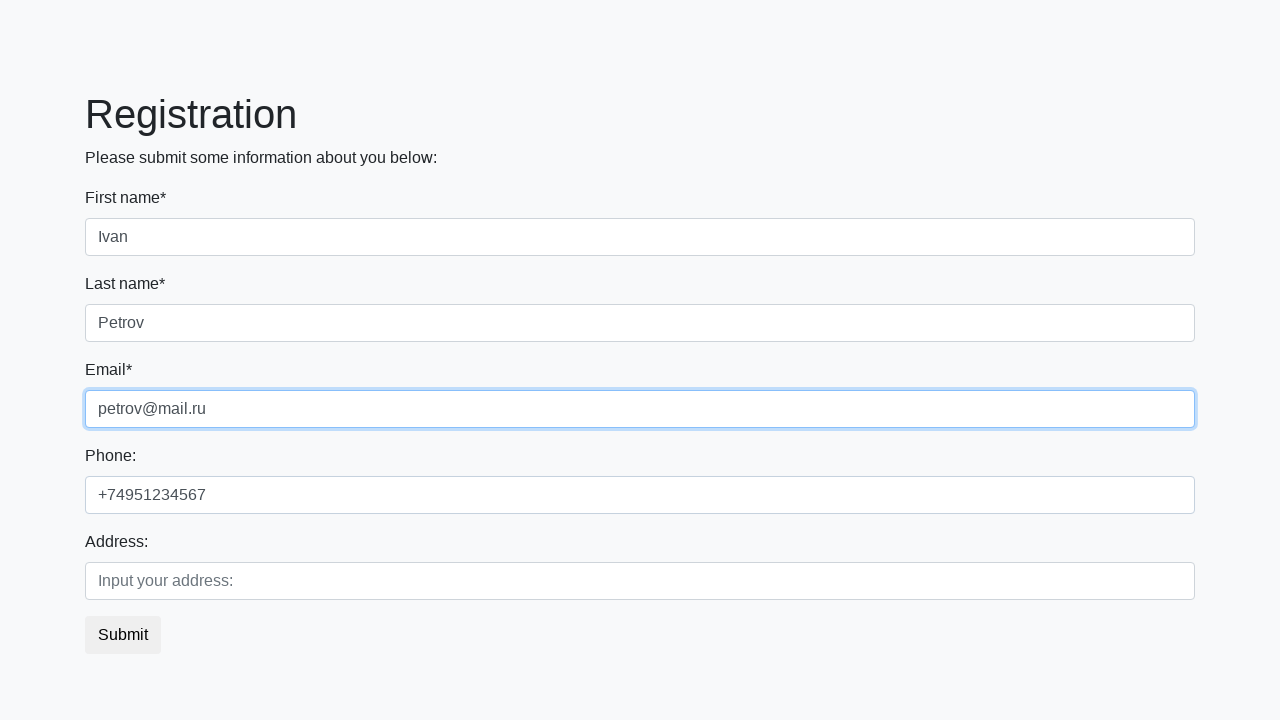

Filled address field with 'Russia' on .second[placeholder='Input your address:']
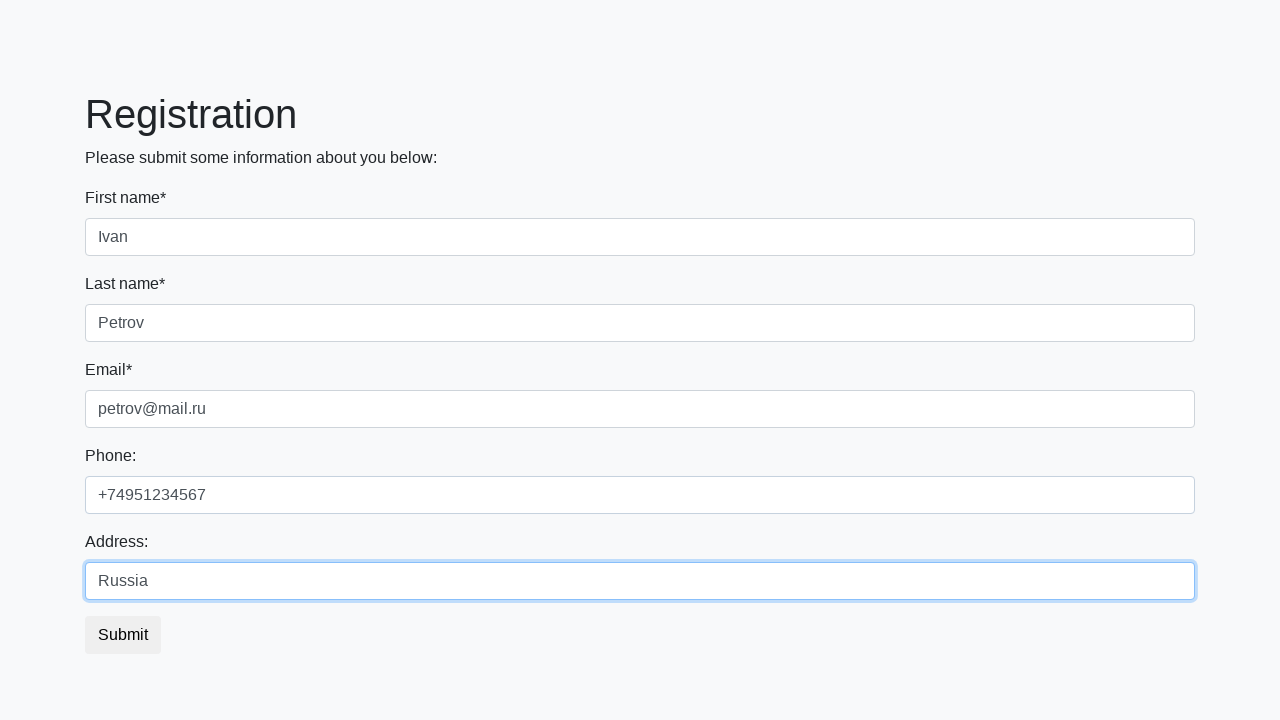

Clicked submit button to register at (123, 635) on .btn-default
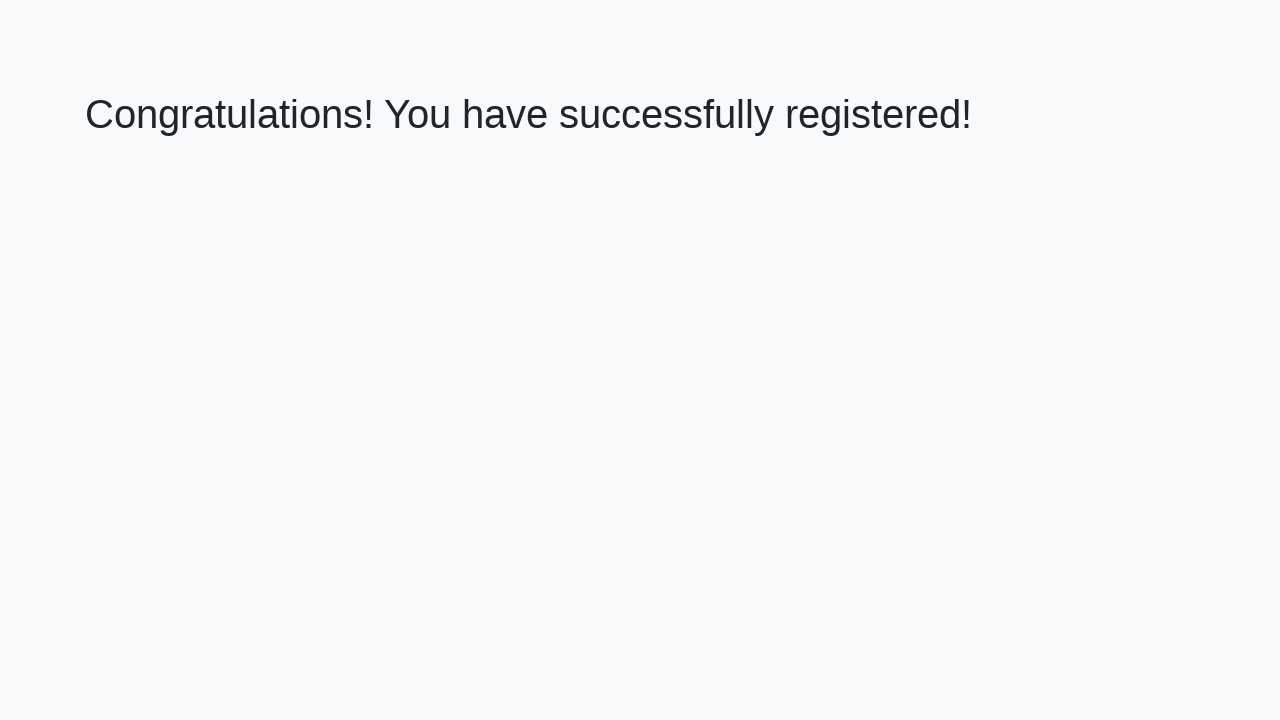

Success message heading loaded
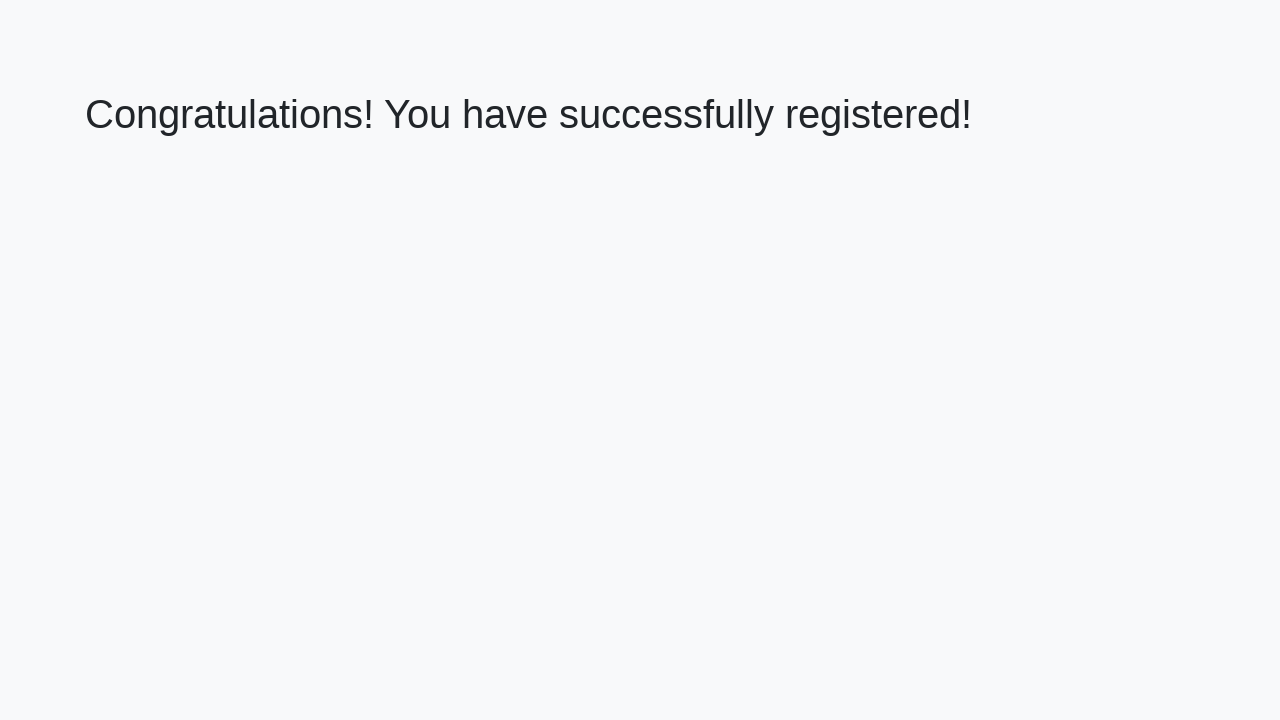

Retrieved success message text
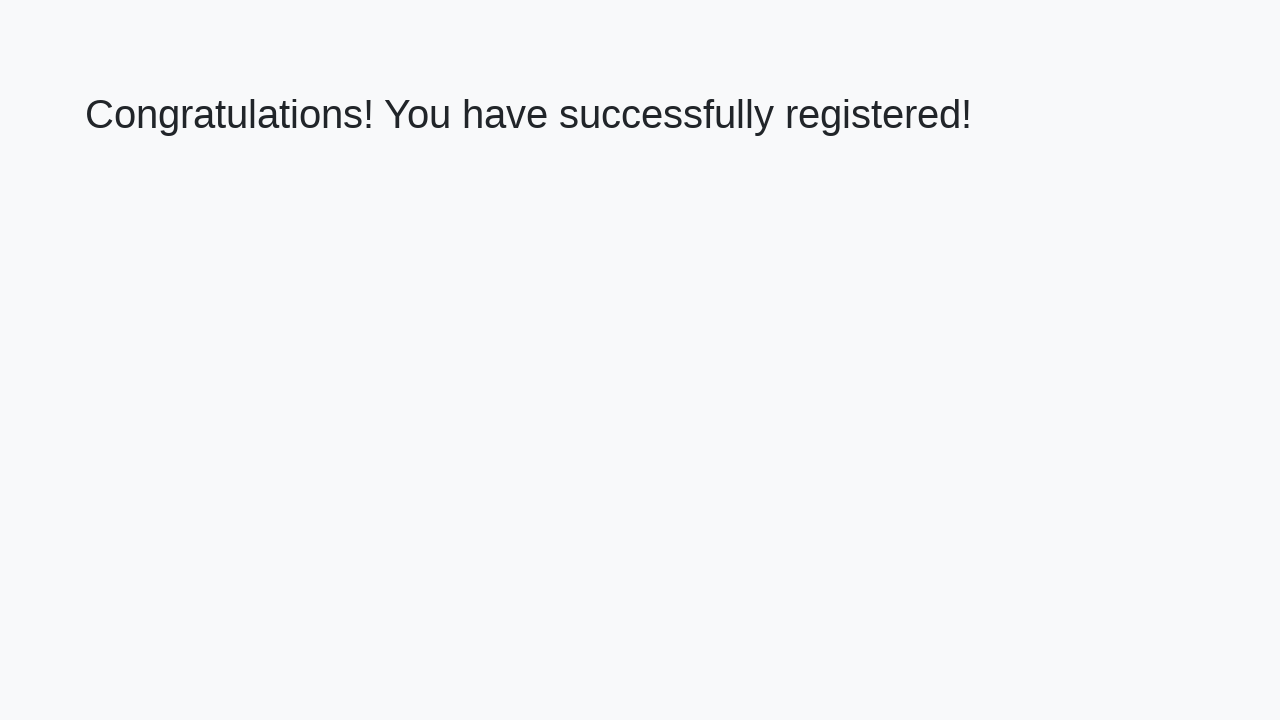

Verified registration success message matches expected text
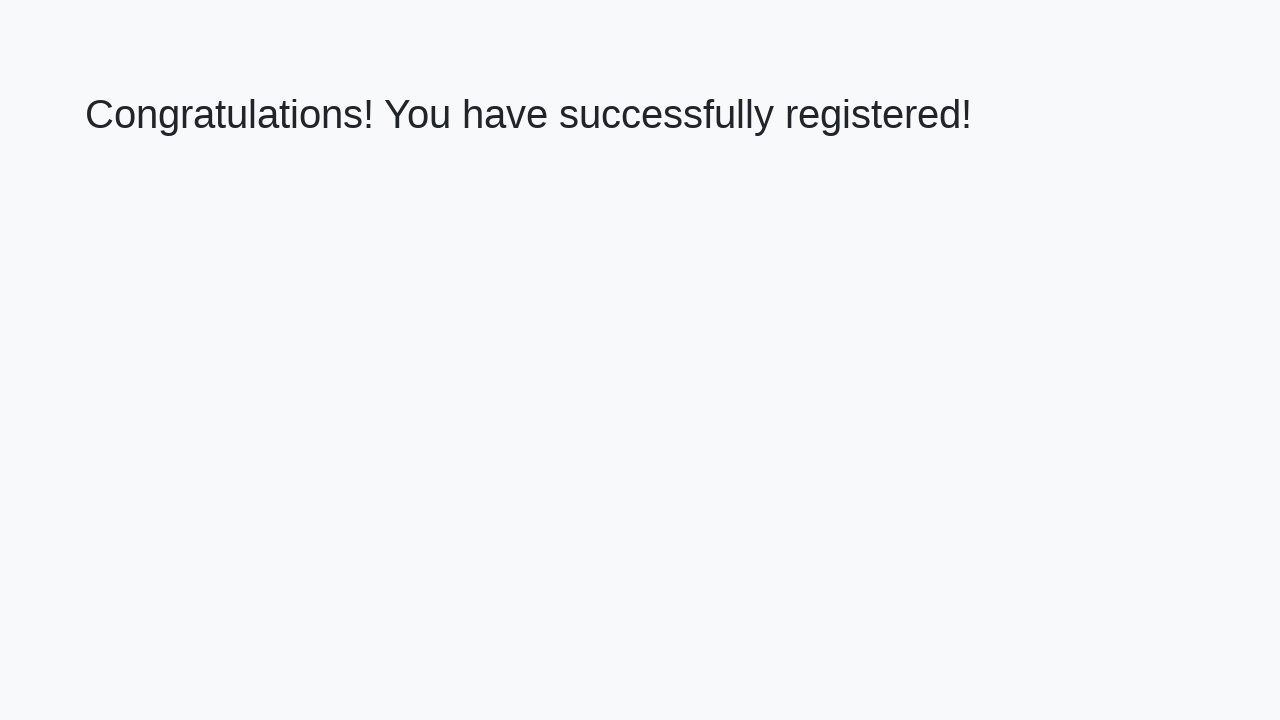

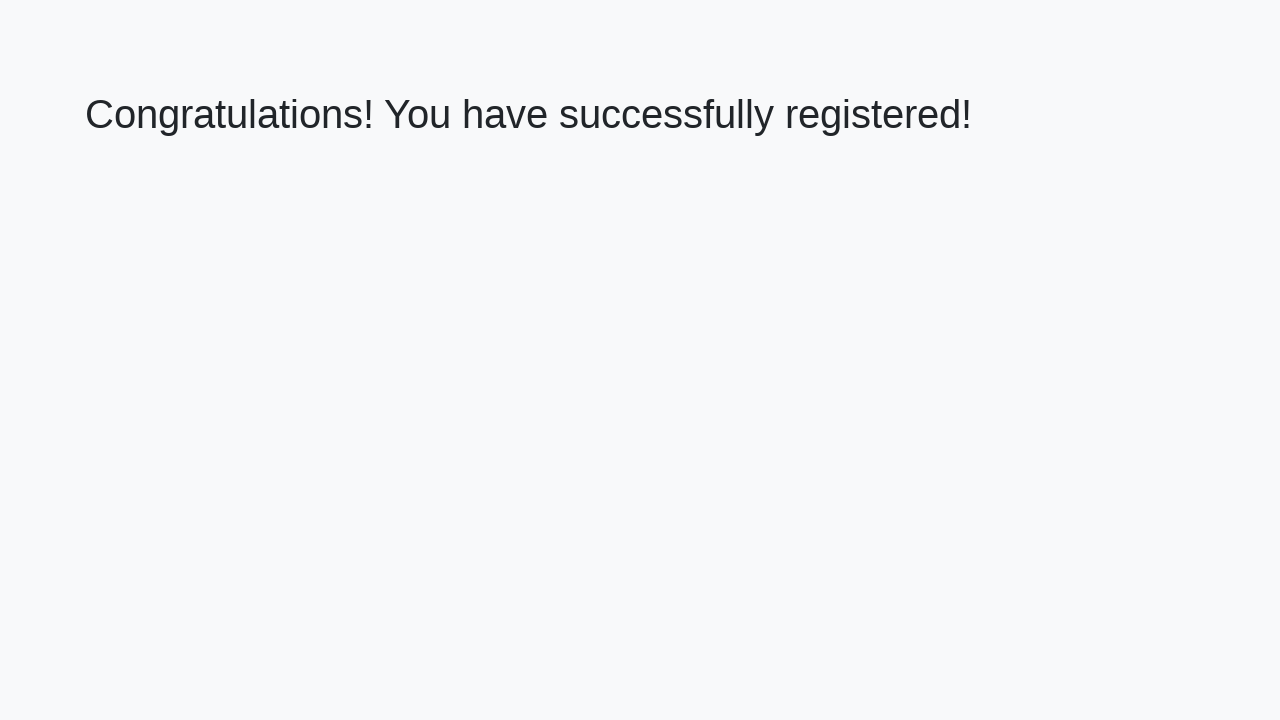